Tests demo page by verifying text, checking input element, typing in textarea, and clicking a button

Starting URL: https://seleniumbase.io/demo_page

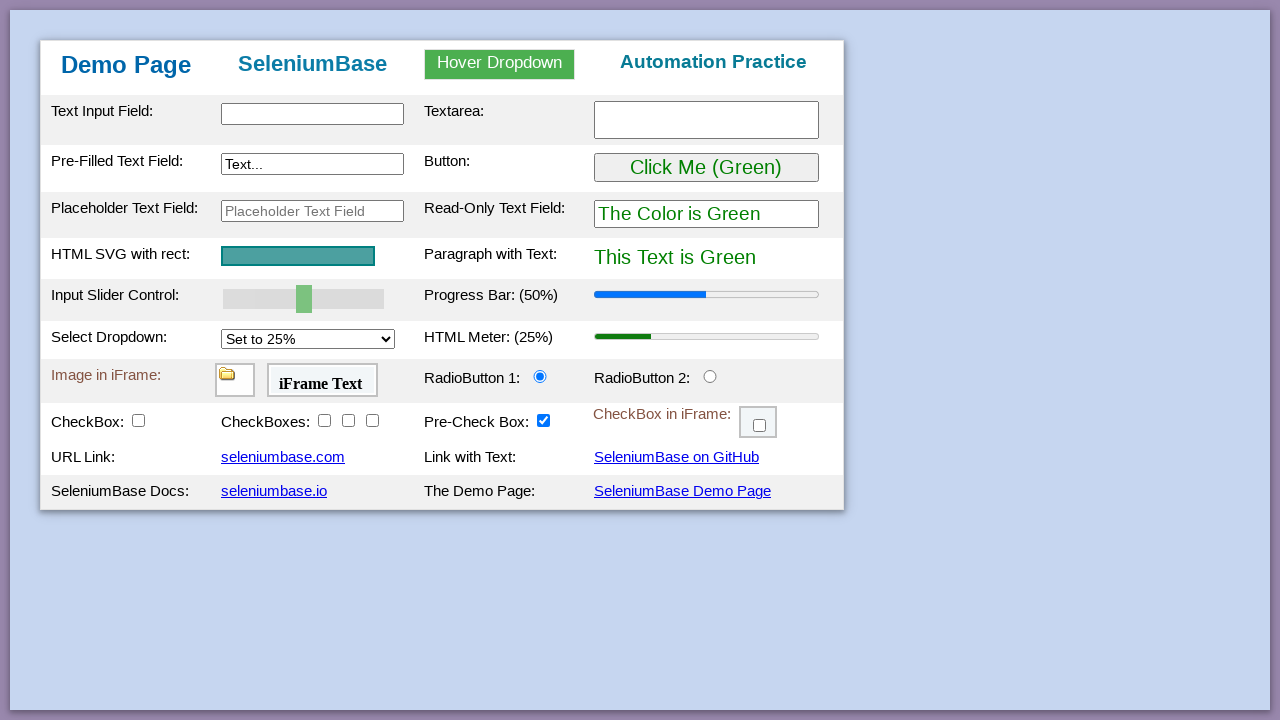

Verified 'SeleniumBase' text in header
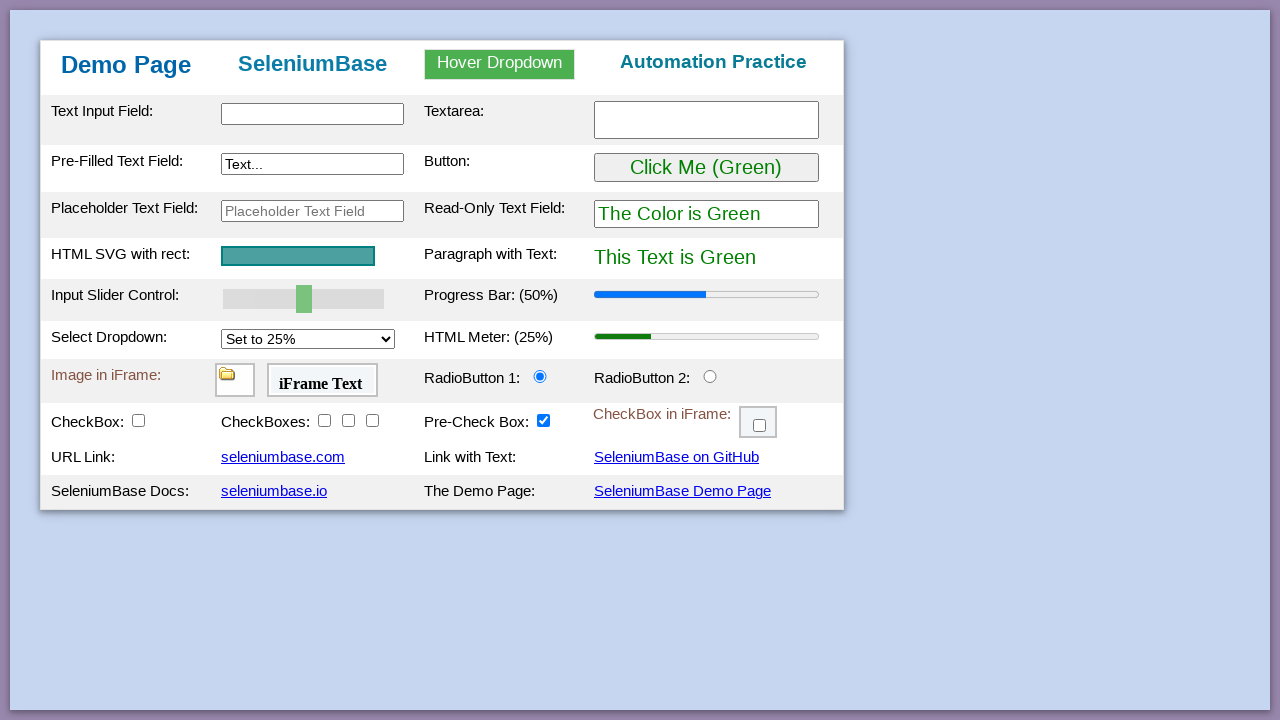

Input element #myTextInput is present
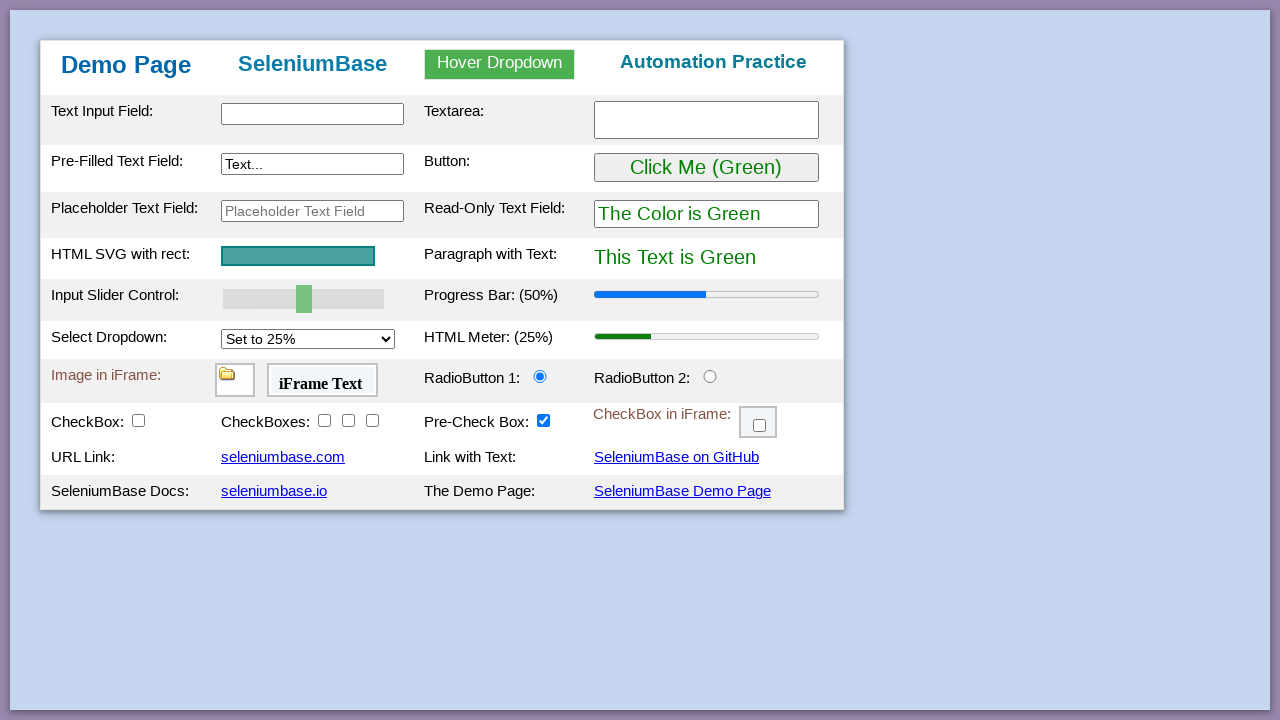

Filled textarea with 'This is me' on #myTextarea
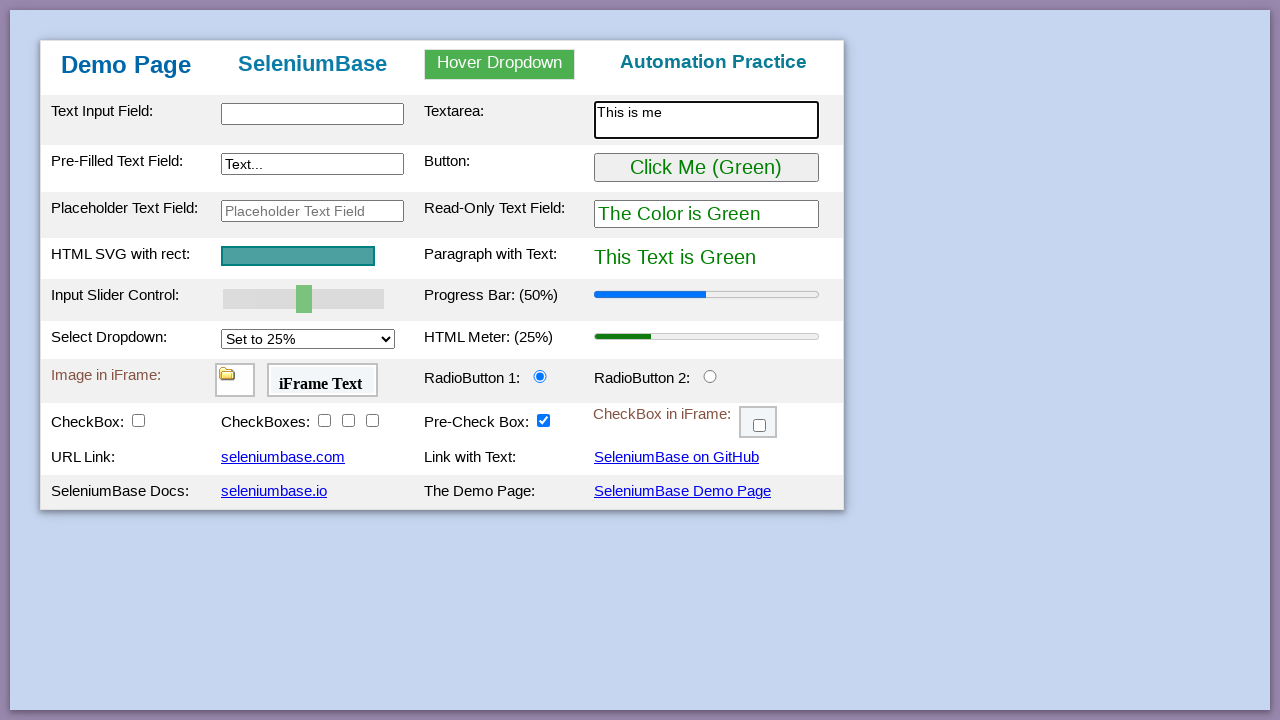

Clicked #myButton at (706, 168) on #myButton
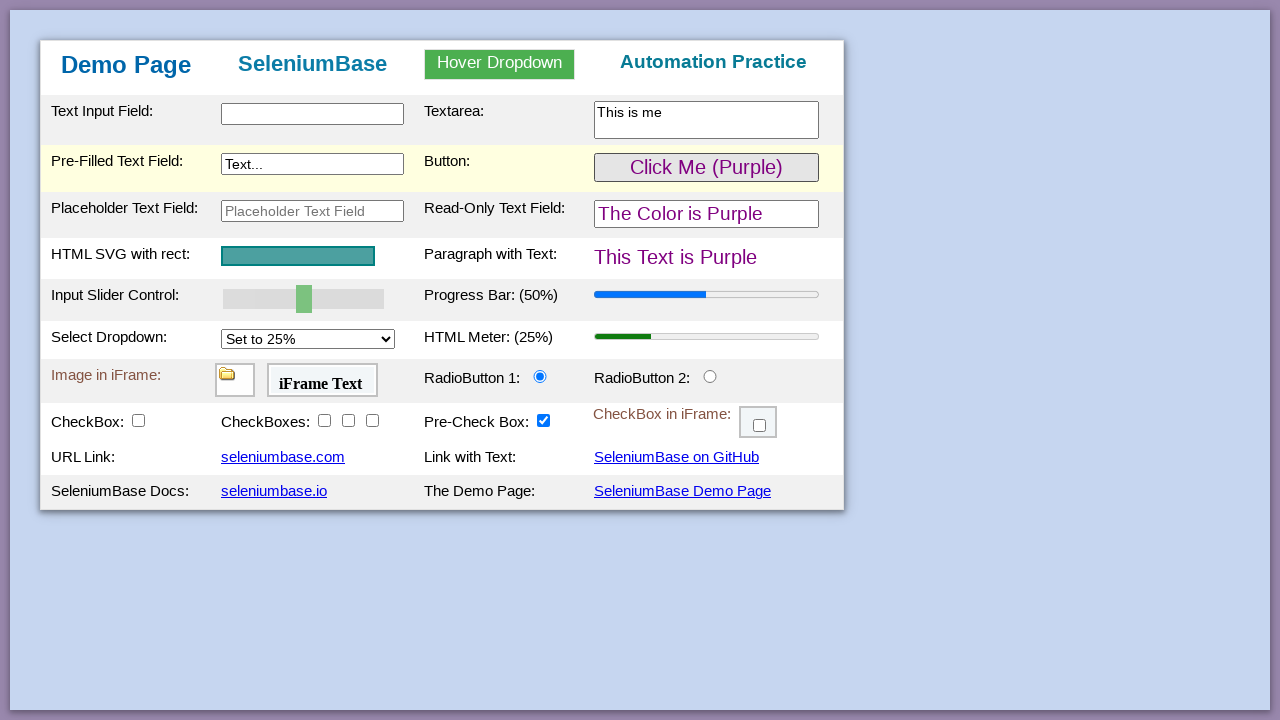

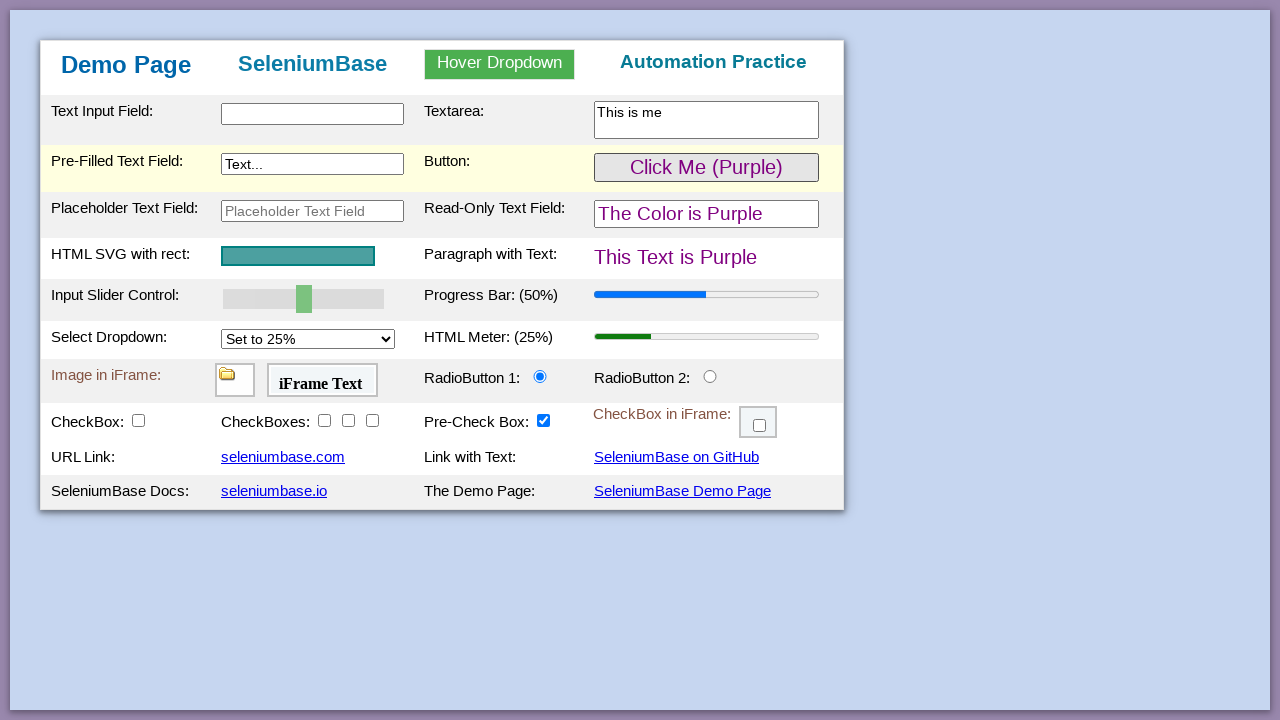